Tests dropdown selection functionality by navigating to a registration form and selecting "AutoCAD" from the Skills dropdown menu.

Starting URL: http://demo.automationtesting.in/Register.html

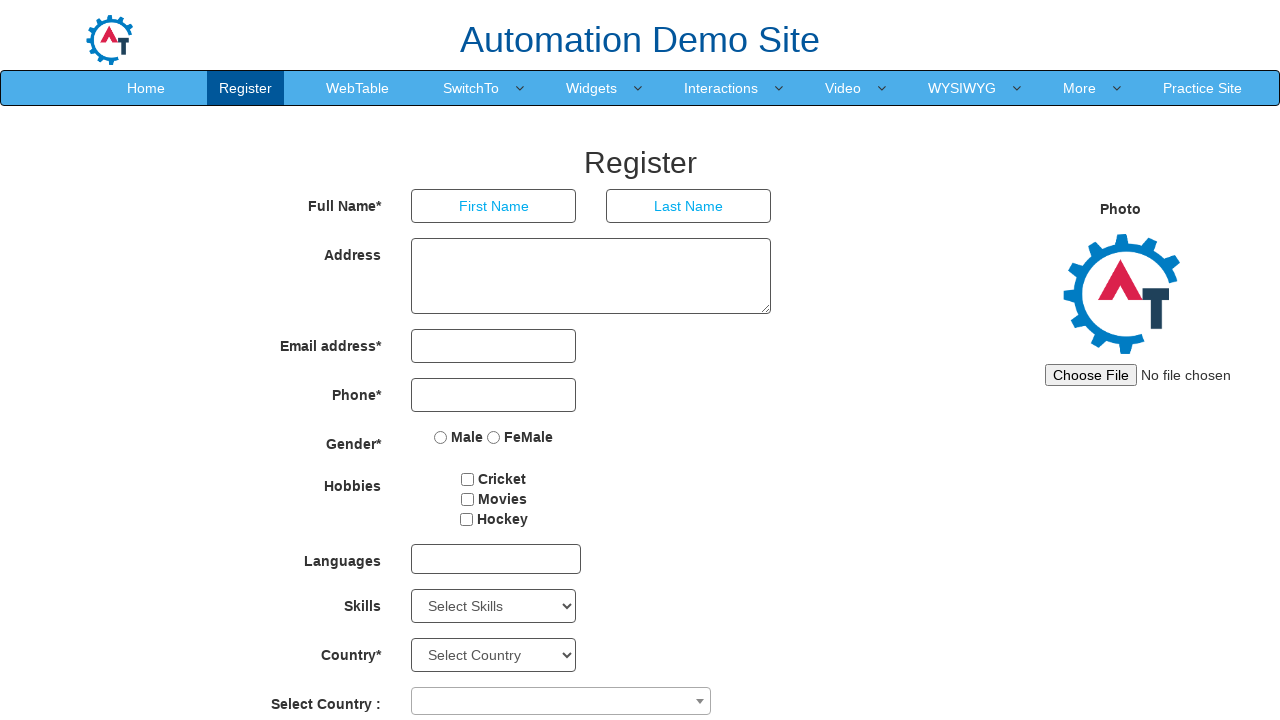

Waited for Skills dropdown to be available
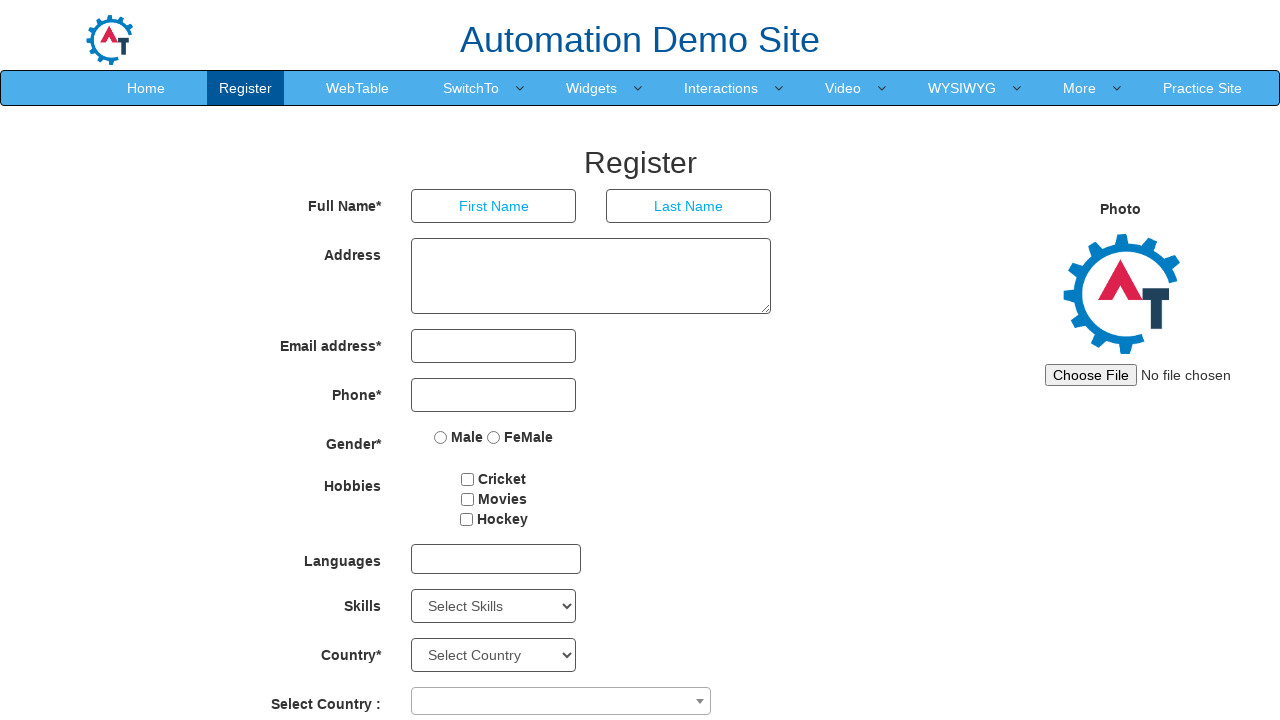

Selected 'AutoCAD' from Skills dropdown menu on #Skills
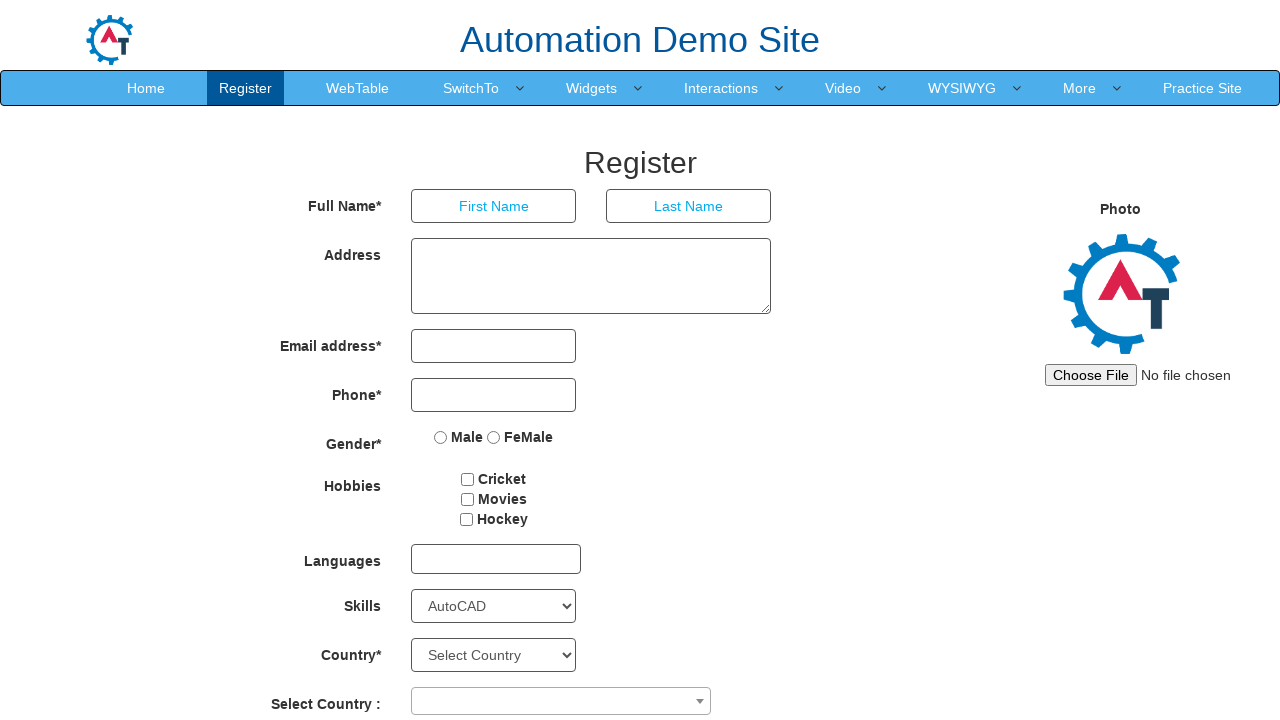

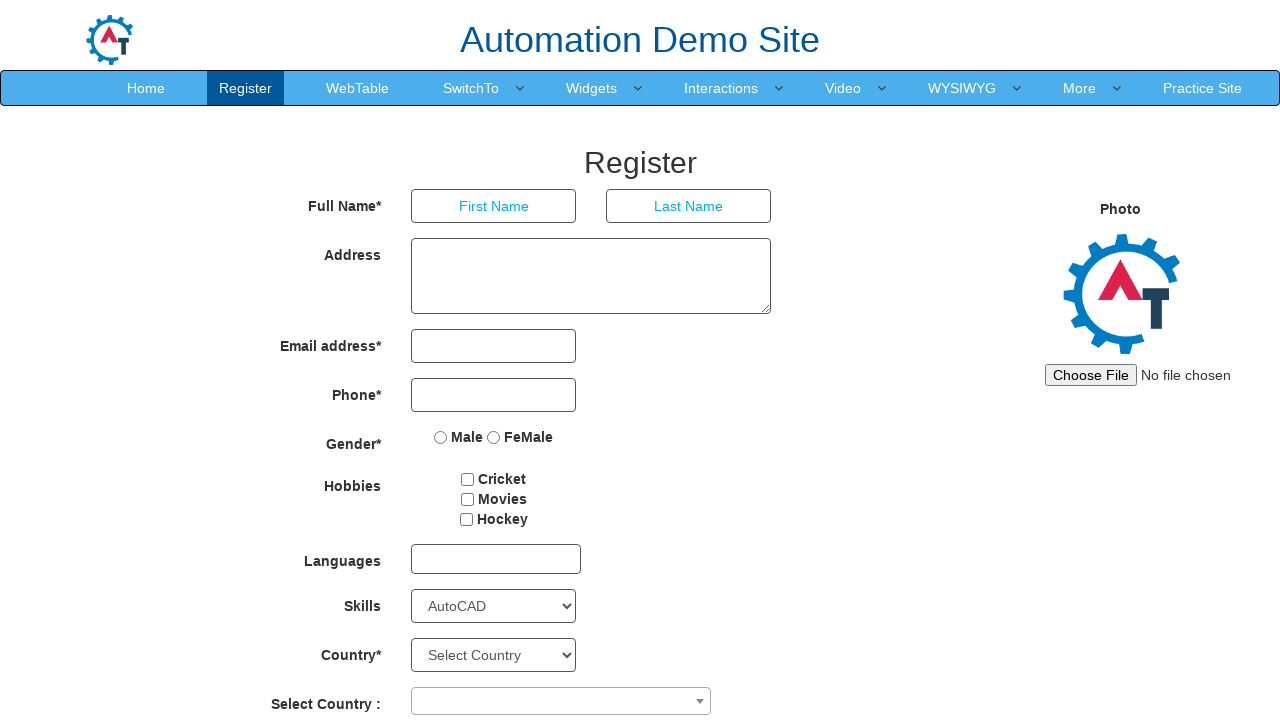